Tests double-click functionality on a button element and verifies the success message appears

Starting URL: https://demoqa.com/buttons

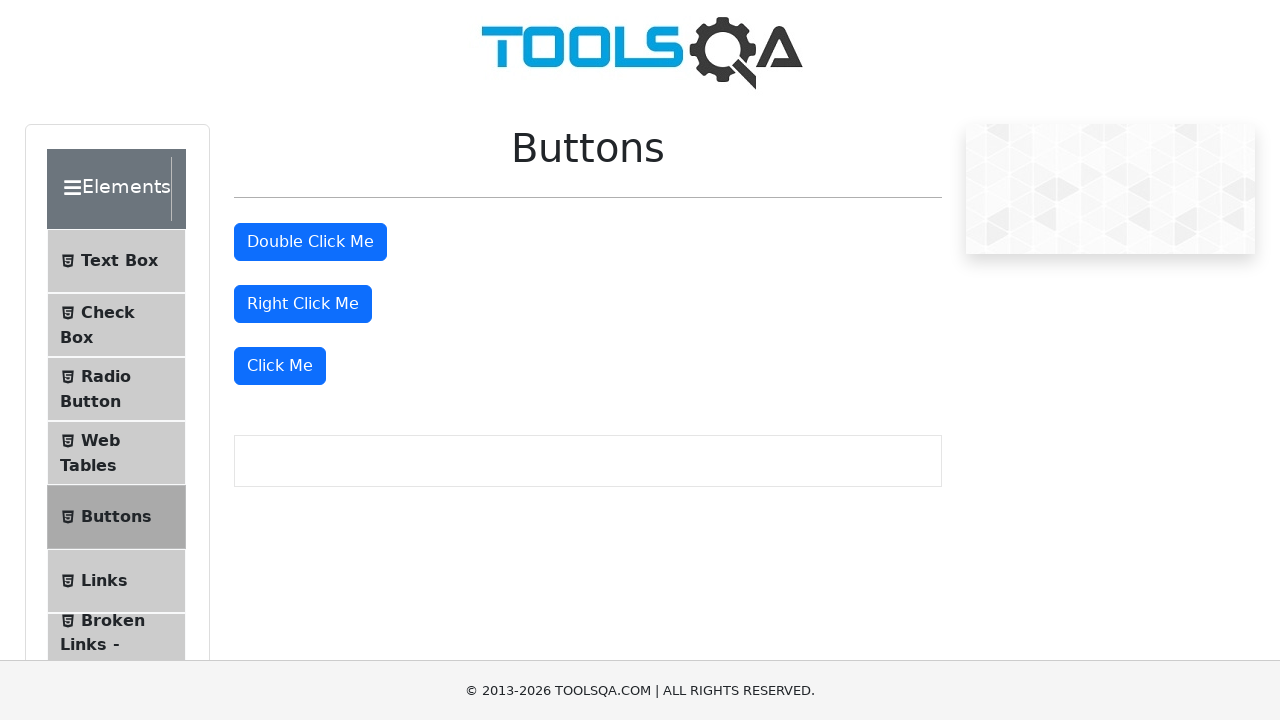

Located the double-click button element
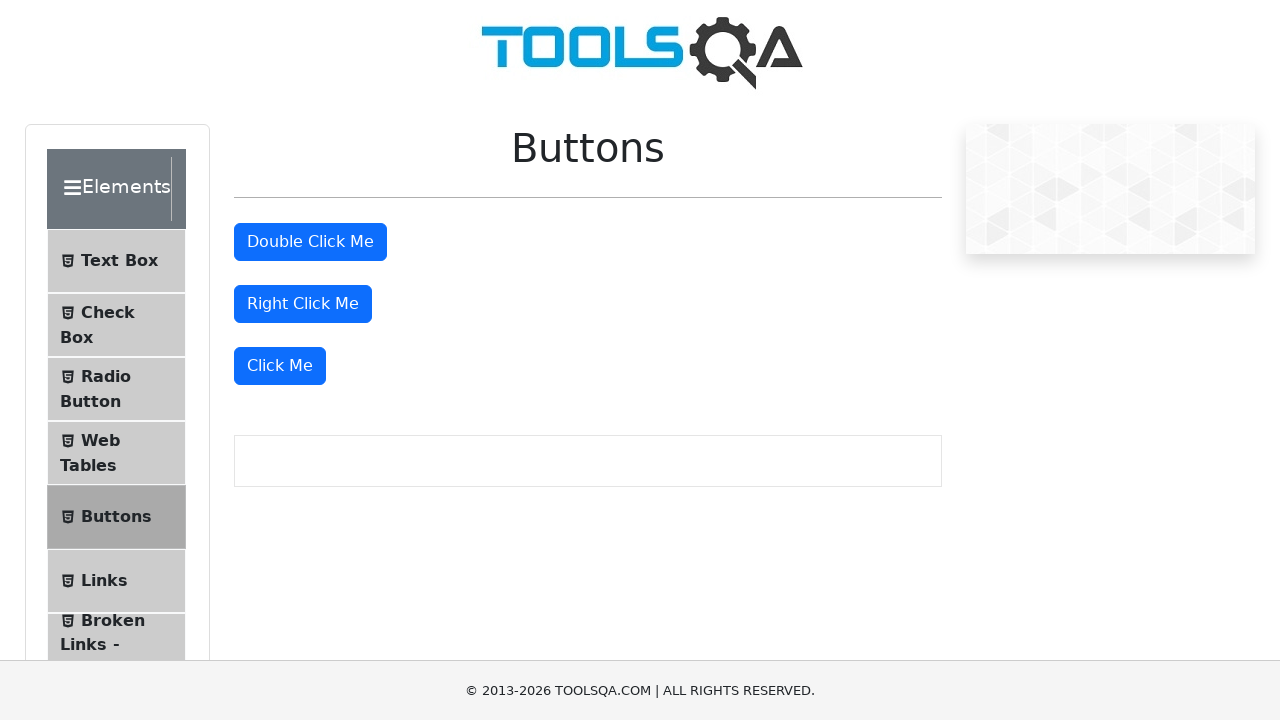

Performed double-click action on the button at (310, 242) on xpath=//button[@id='doubleClickBtn']
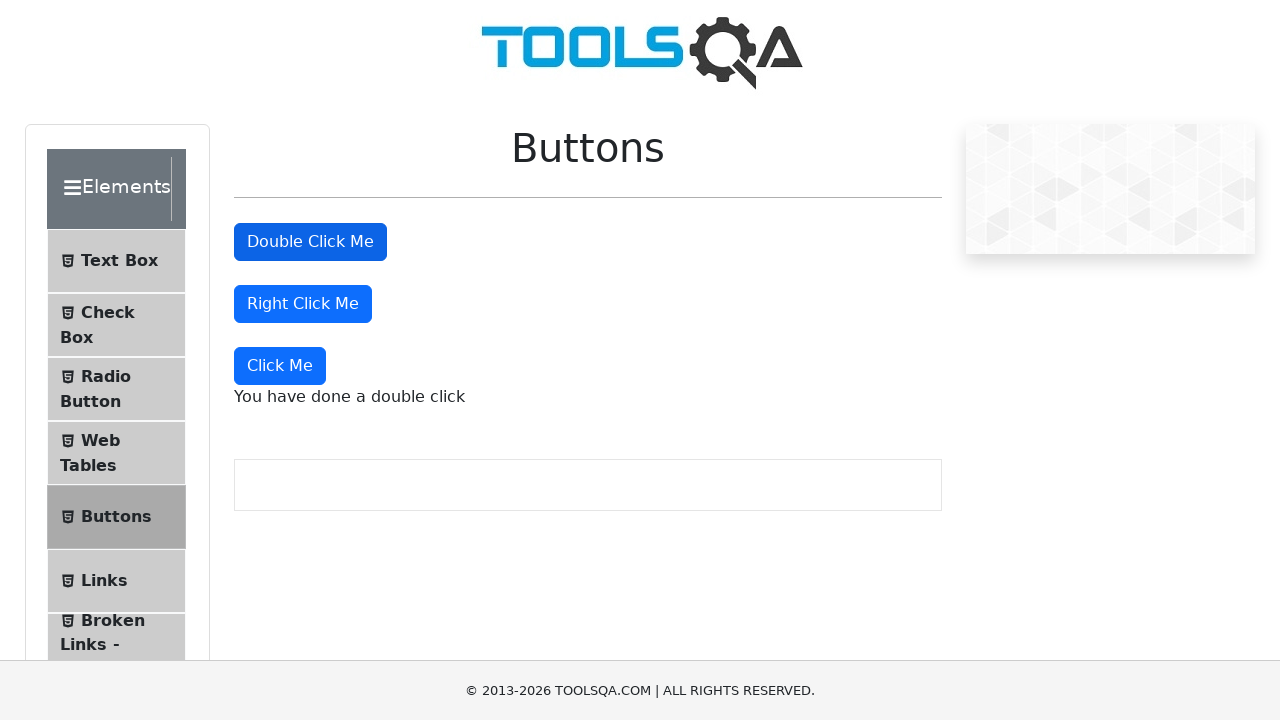

Verified the double-click success message appeared
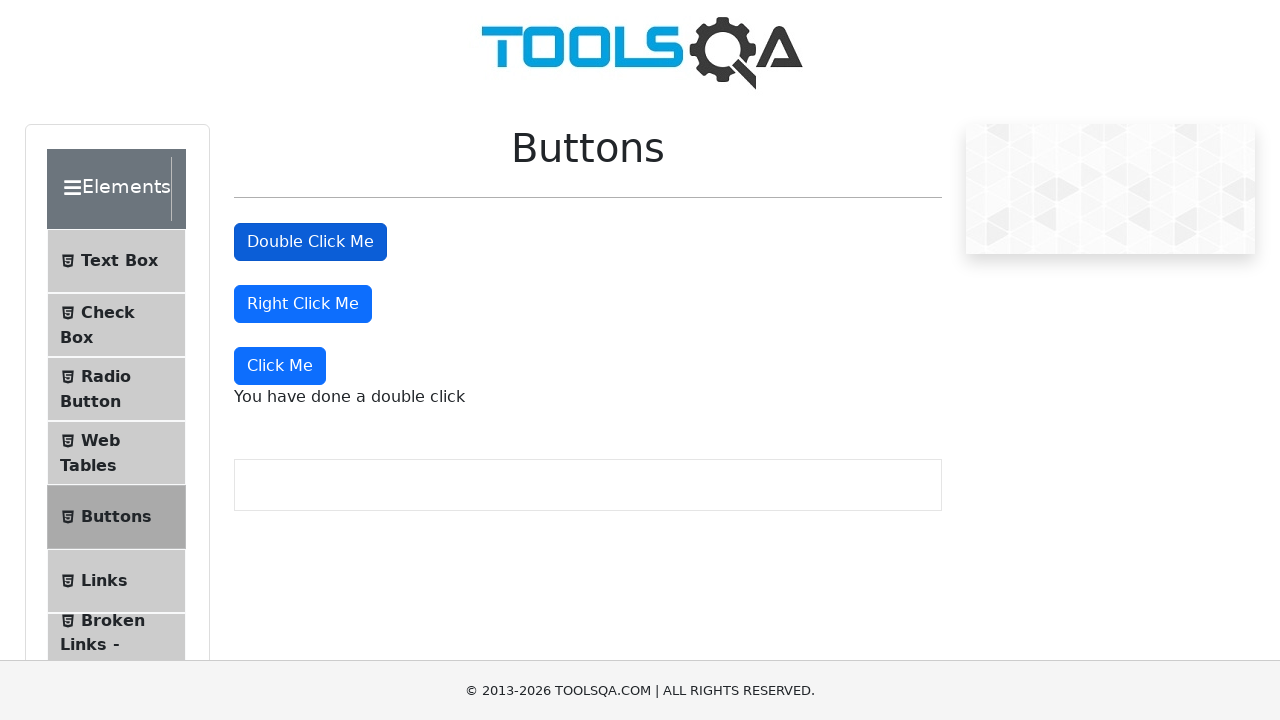

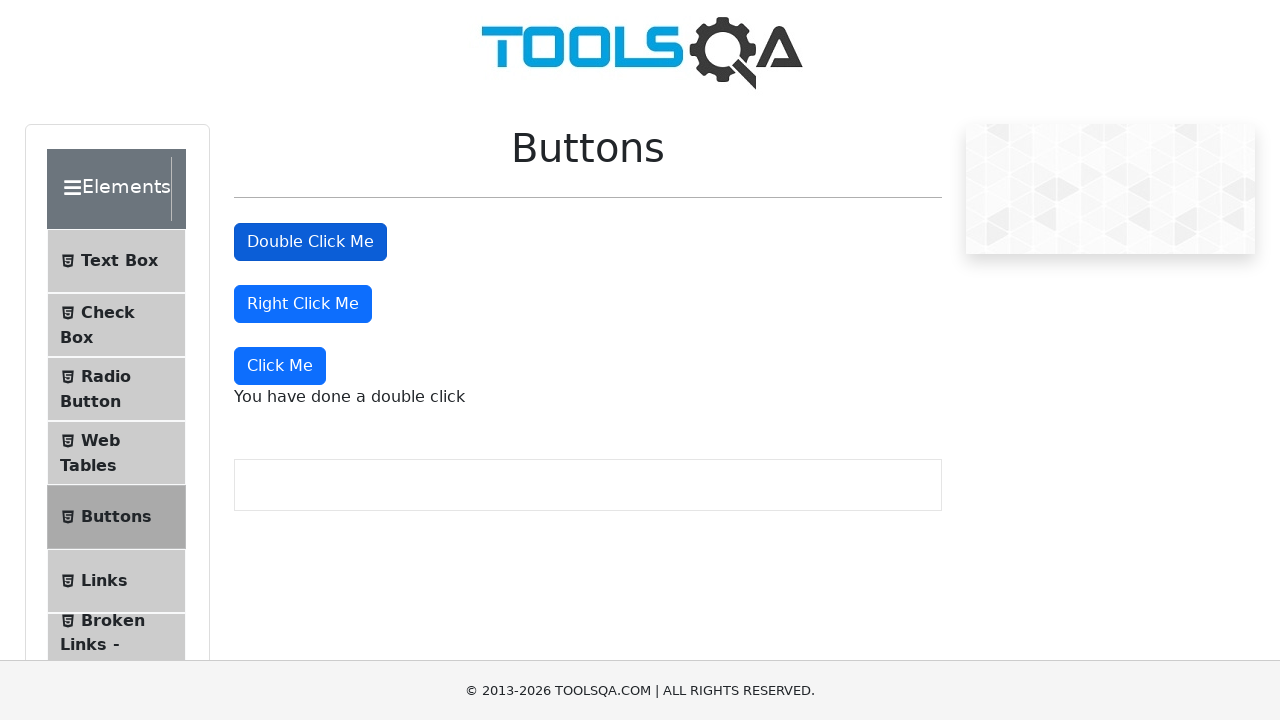